Tests that edits are saved when the input loses focus (blur event)

Starting URL: https://demo.playwright.dev/todomvc

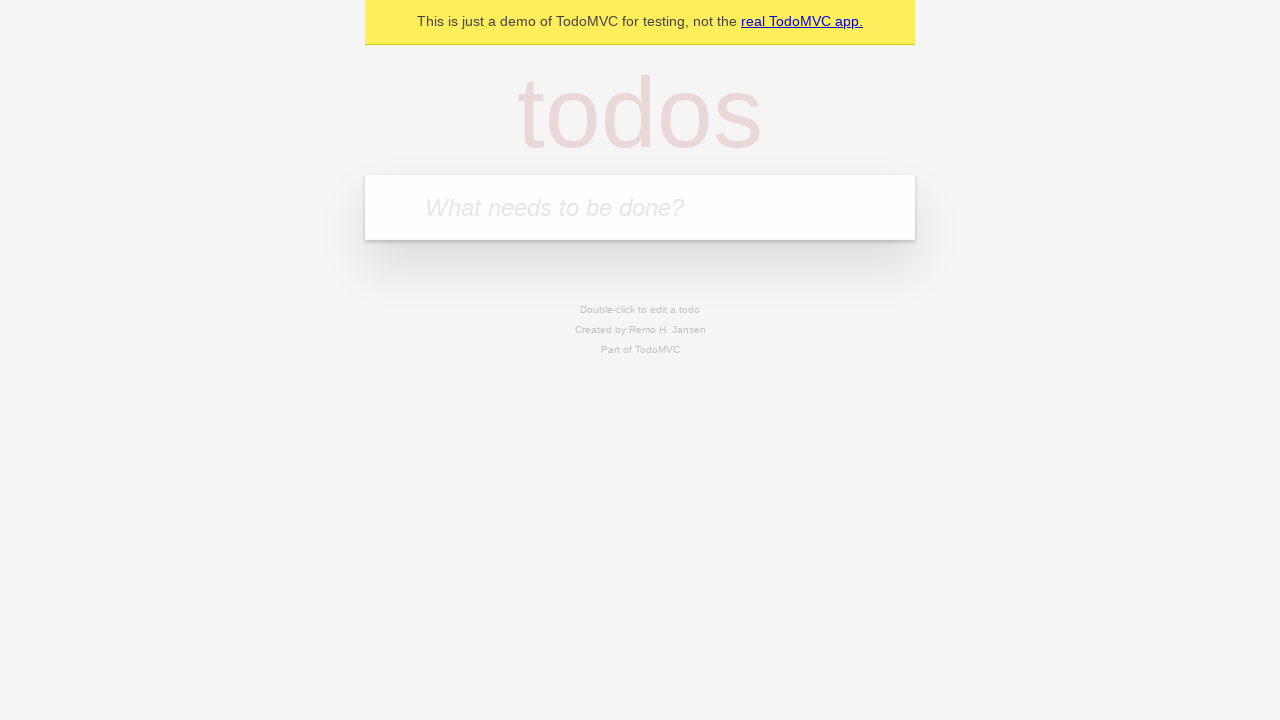

Filled new todo input with 'buy some cheese' on internal:attr=[placeholder="What needs to be done?"i]
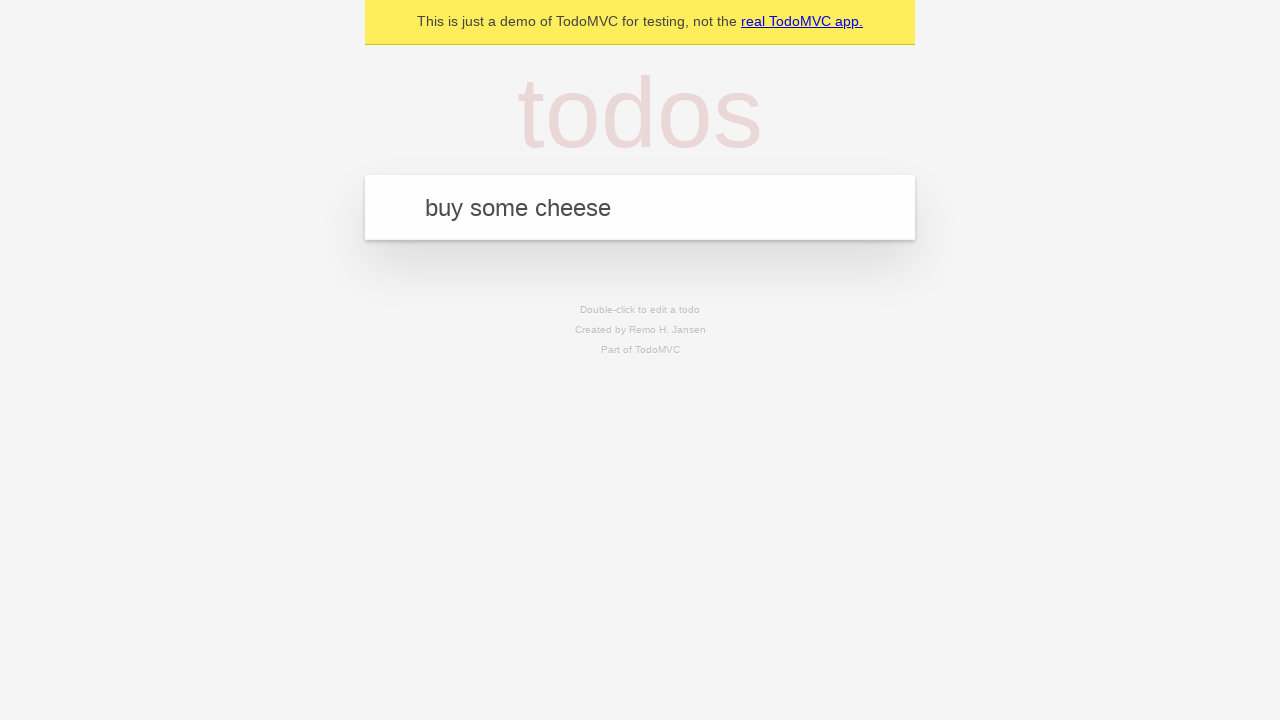

Pressed Enter to add first todo on internal:attr=[placeholder="What needs to be done?"i]
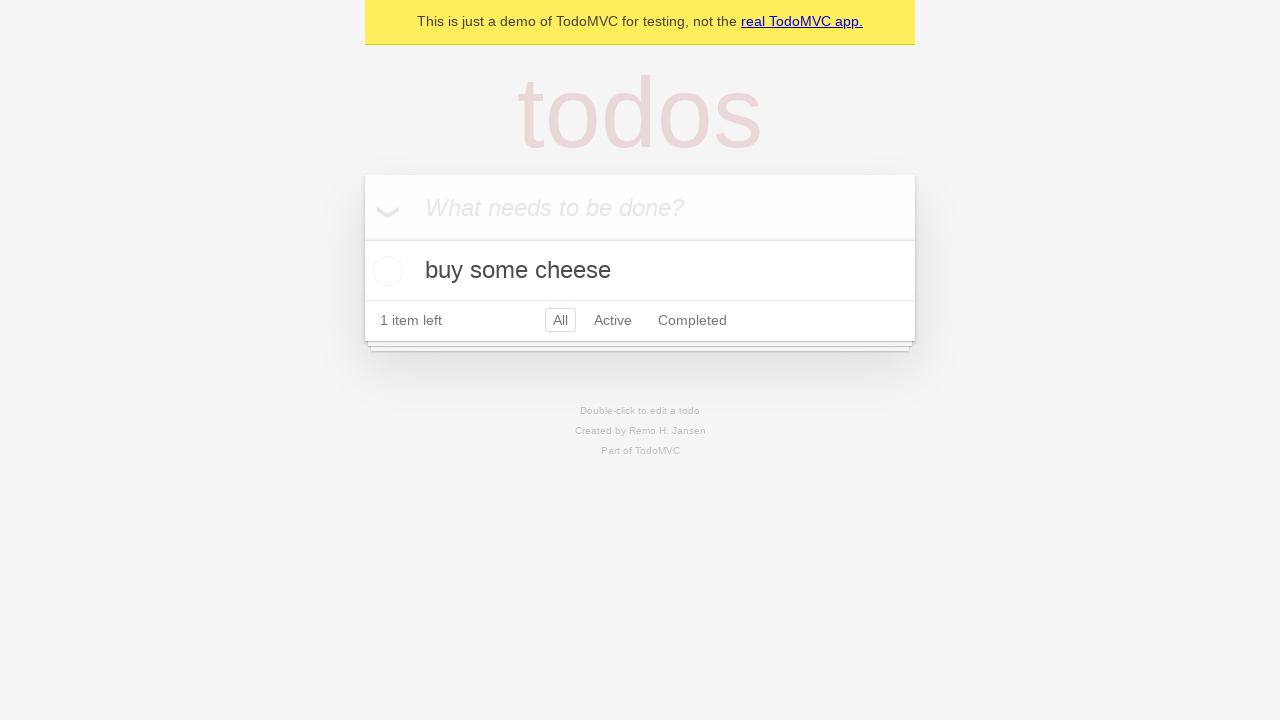

Filled new todo input with 'feed the cat' on internal:attr=[placeholder="What needs to be done?"i]
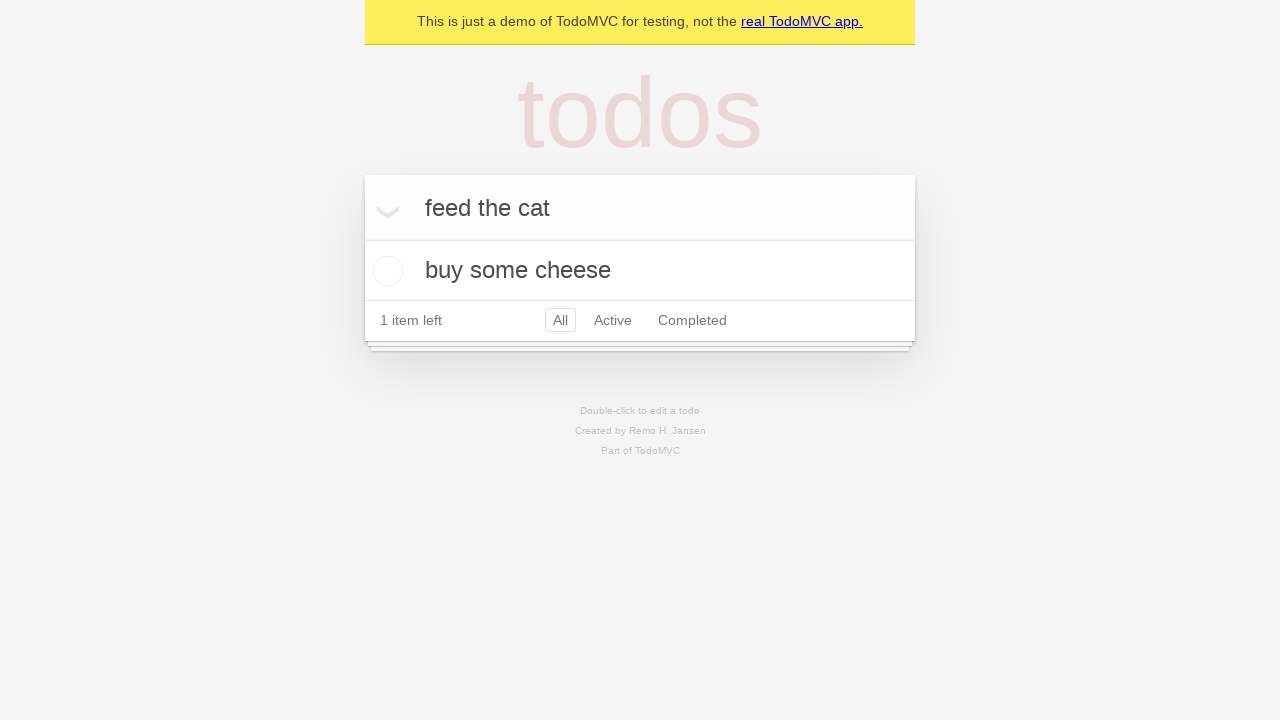

Pressed Enter to add second todo on internal:attr=[placeholder="What needs to be done?"i]
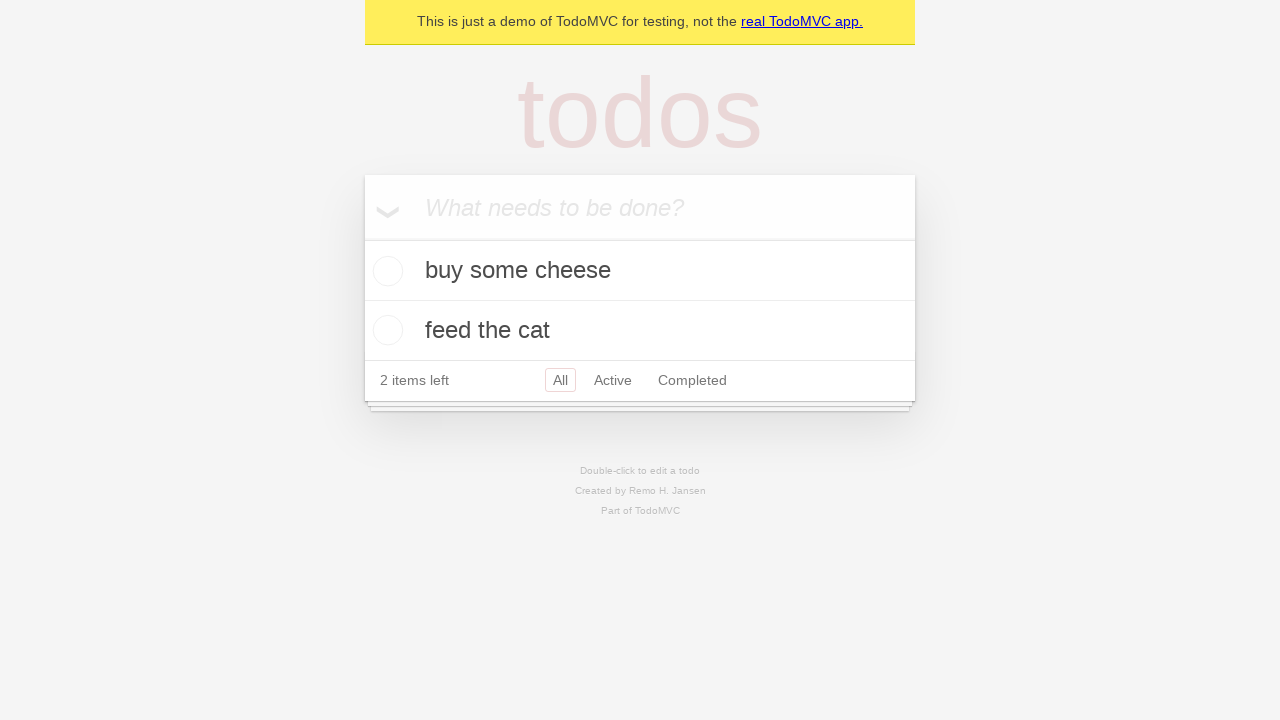

Filled new todo input with 'book a doctors appointment' on internal:attr=[placeholder="What needs to be done?"i]
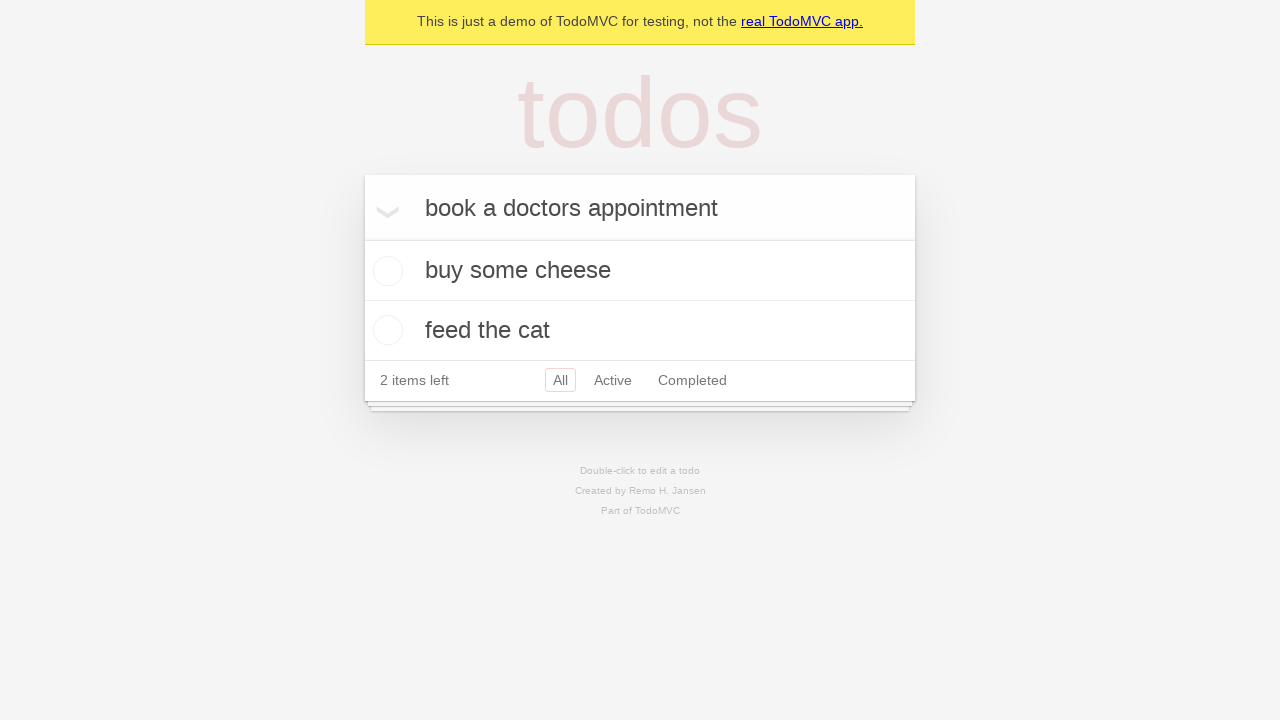

Pressed Enter to add third todo on internal:attr=[placeholder="What needs to be done?"i]
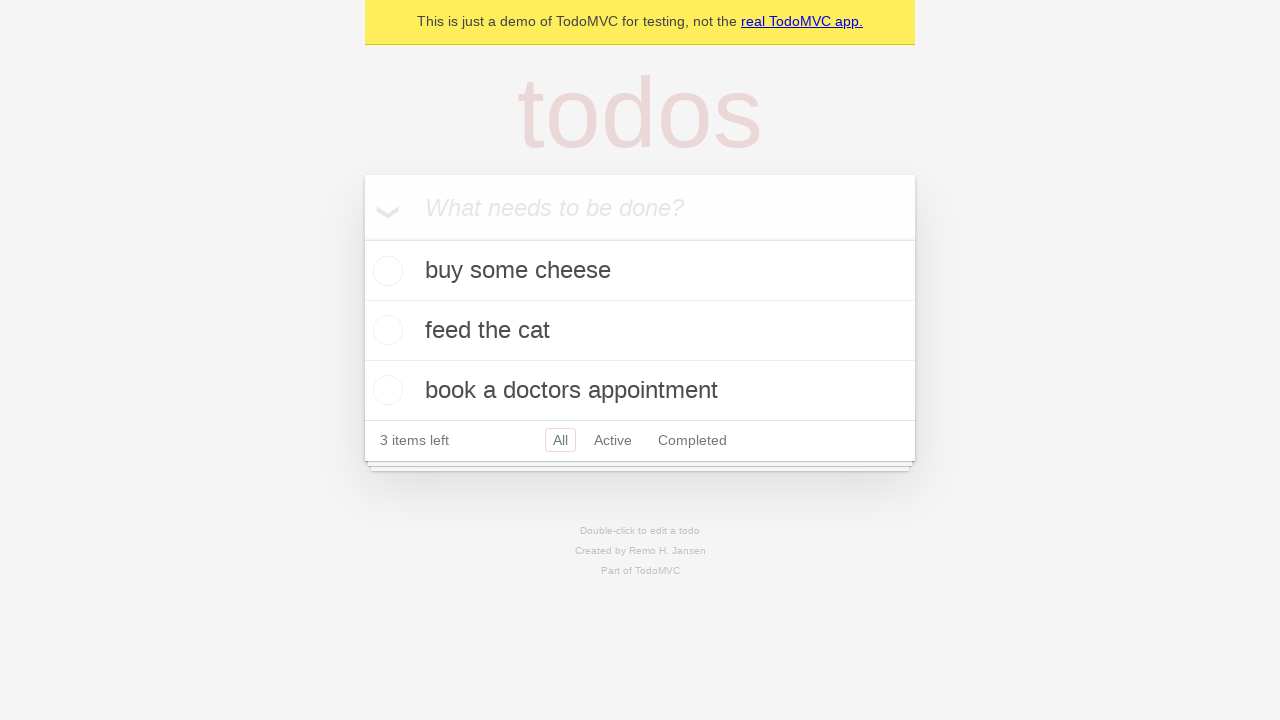

Waited for third todo to be added to the list
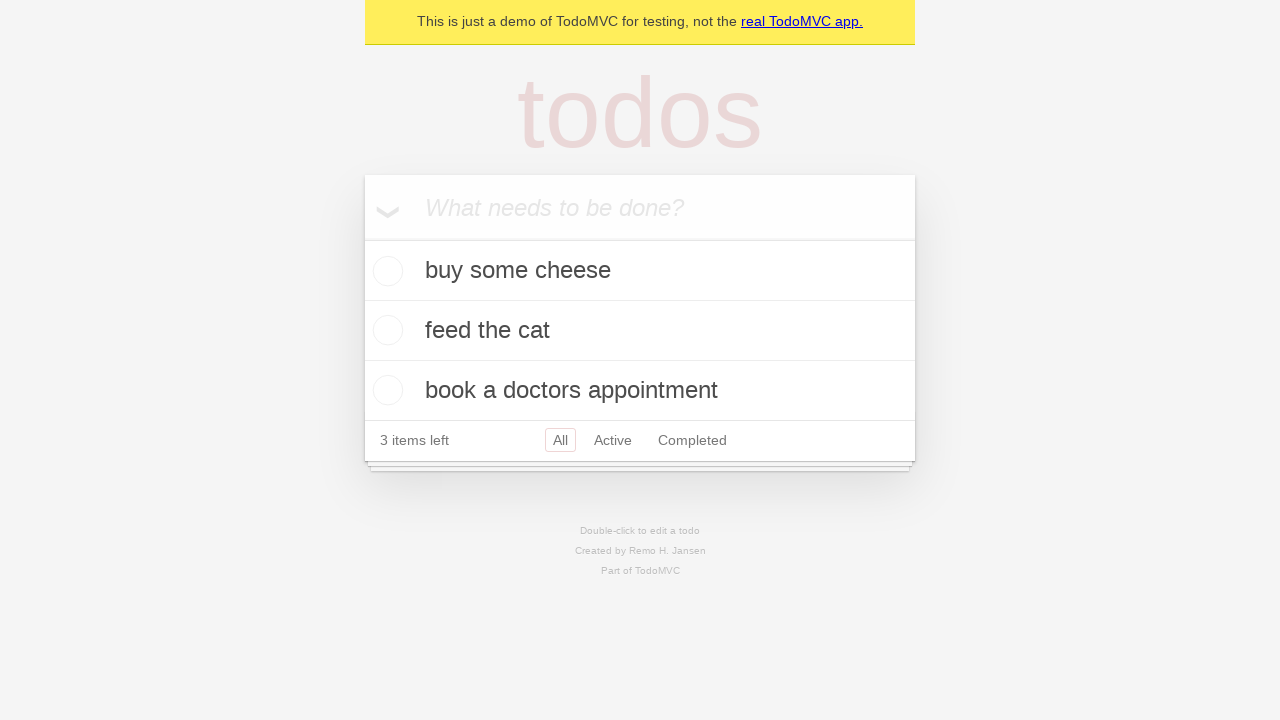

Double-clicked on second todo item to enter edit mode at (640, 331) on internal:testid=[data-testid="todo-item"s] >> nth=1
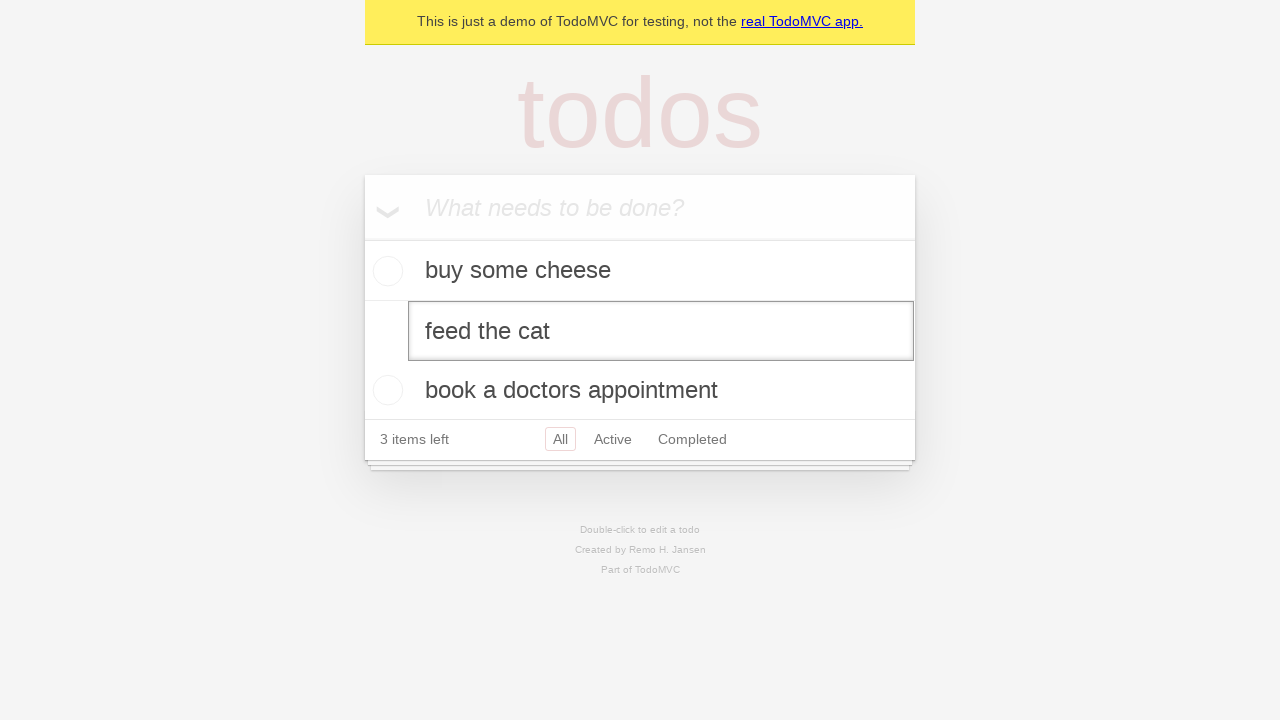

Changed todo text to 'buy some sausages' on internal:testid=[data-testid="todo-item"s] >> nth=1 >> internal:role=textbox[nam
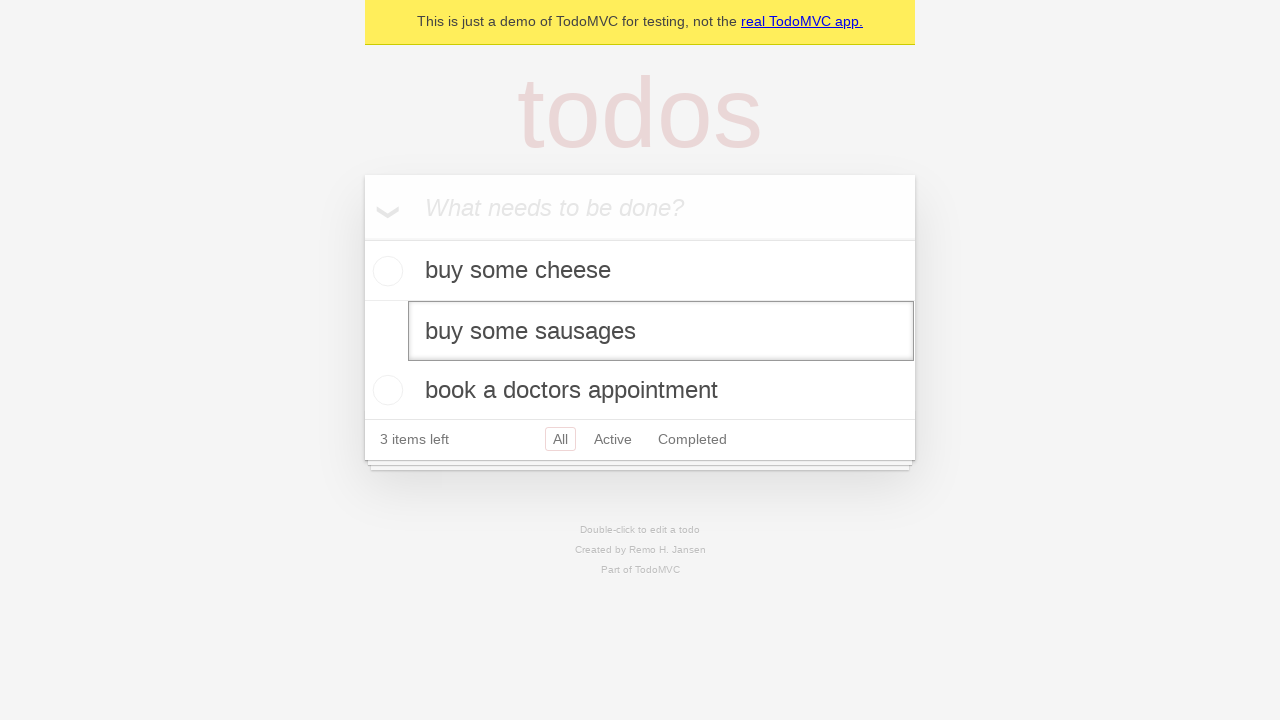

Dispatched blur event to save edits
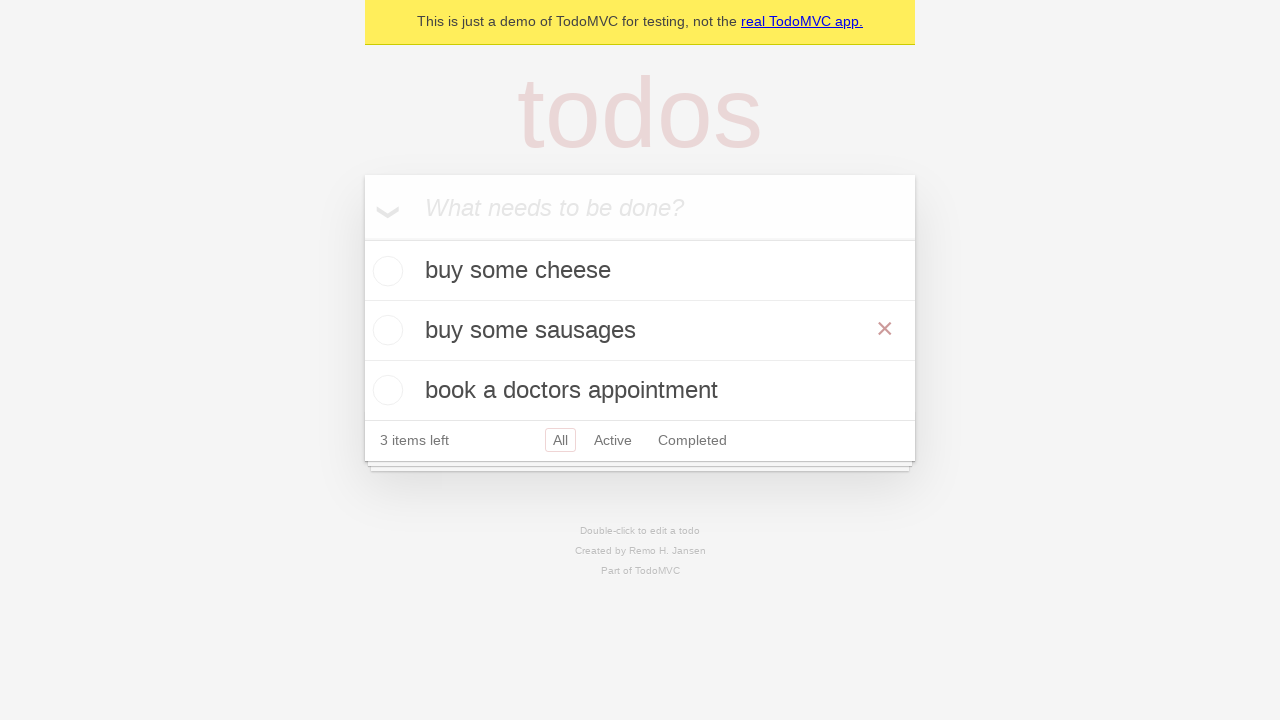

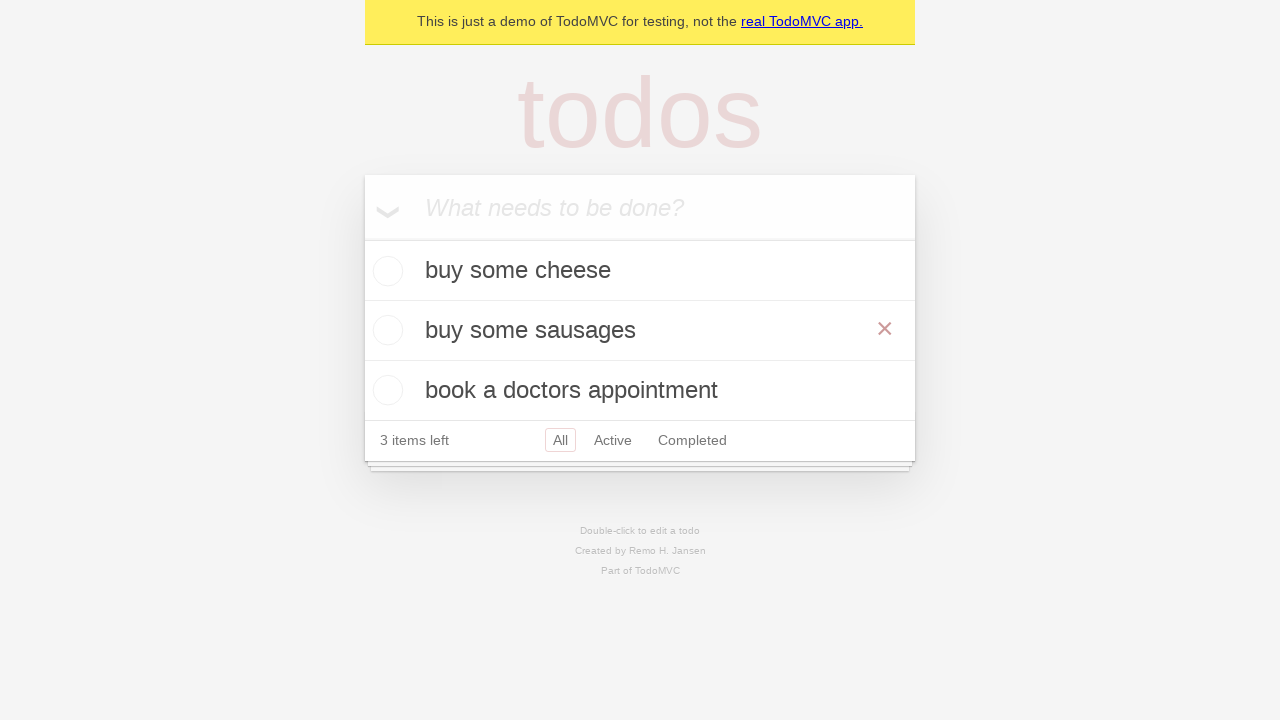